Tests text verification functionality by navigating to a verify text page and comparing text elements

Starting URL: http://uitestingplayground.com/home

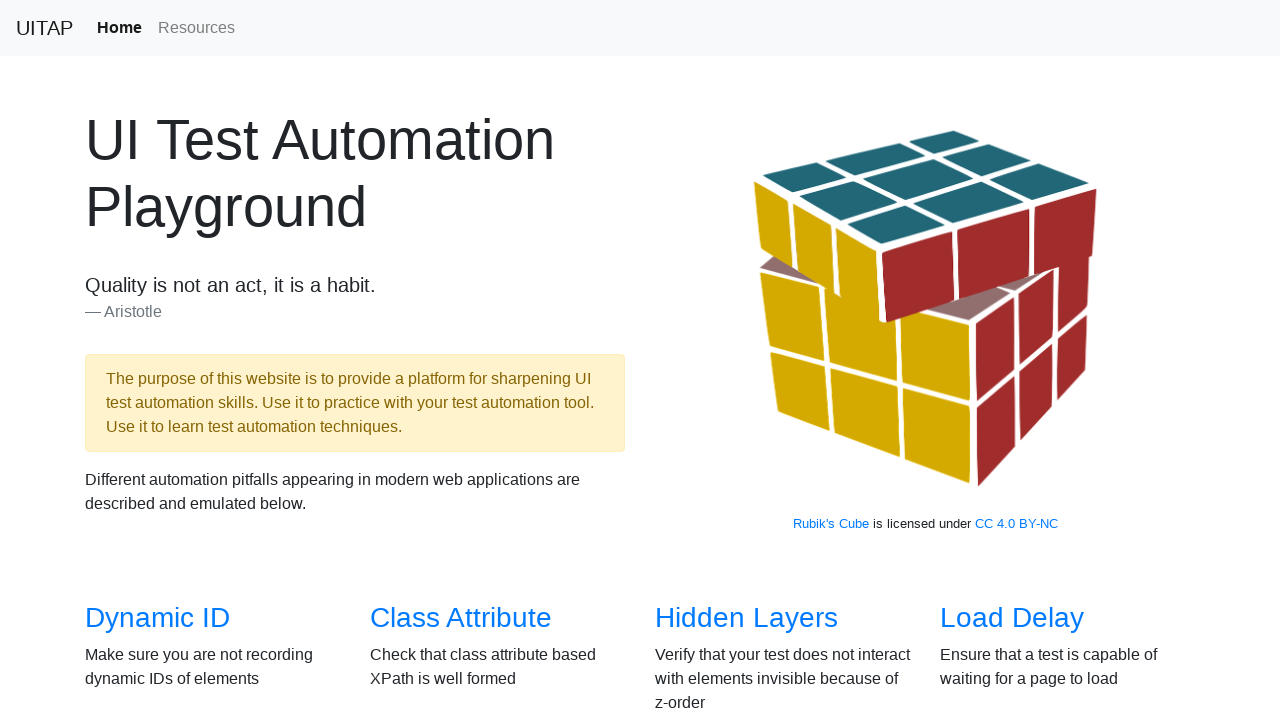

Navigated to UITestingPlayground home page
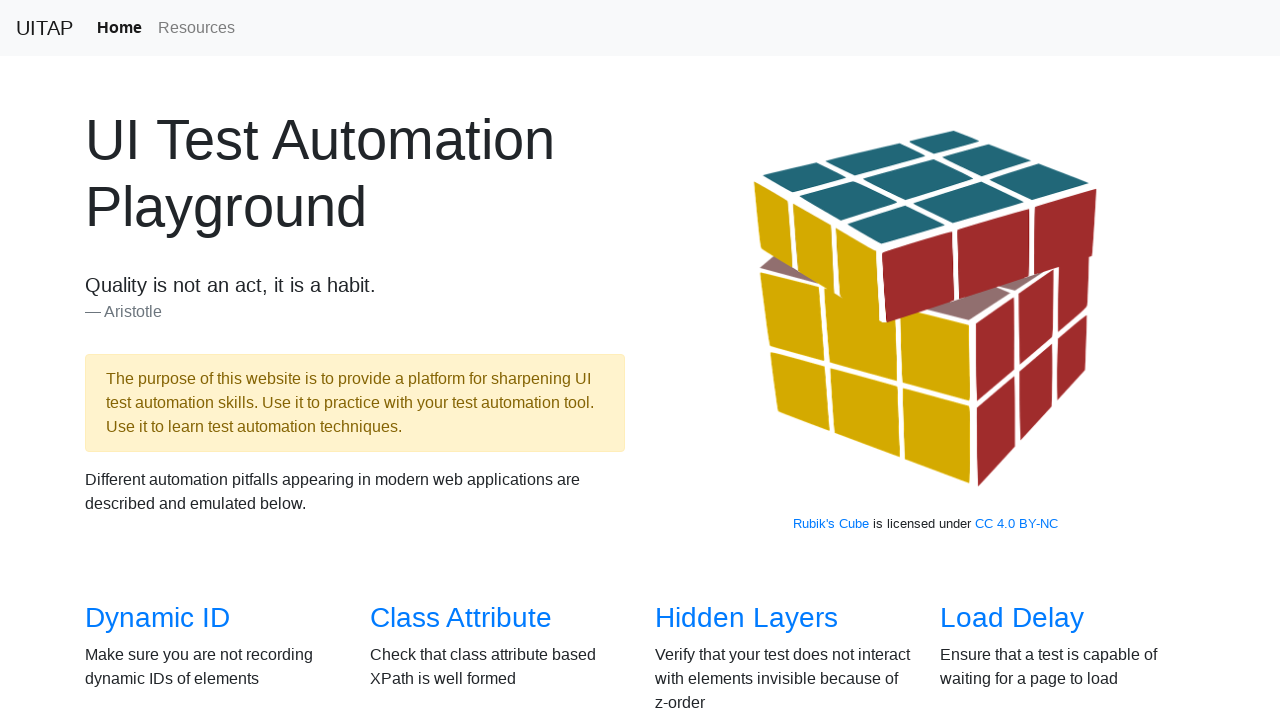

Clicked on Verify Text link at (720, 361) on xpath=//a[normalize-space()='Verify Text']
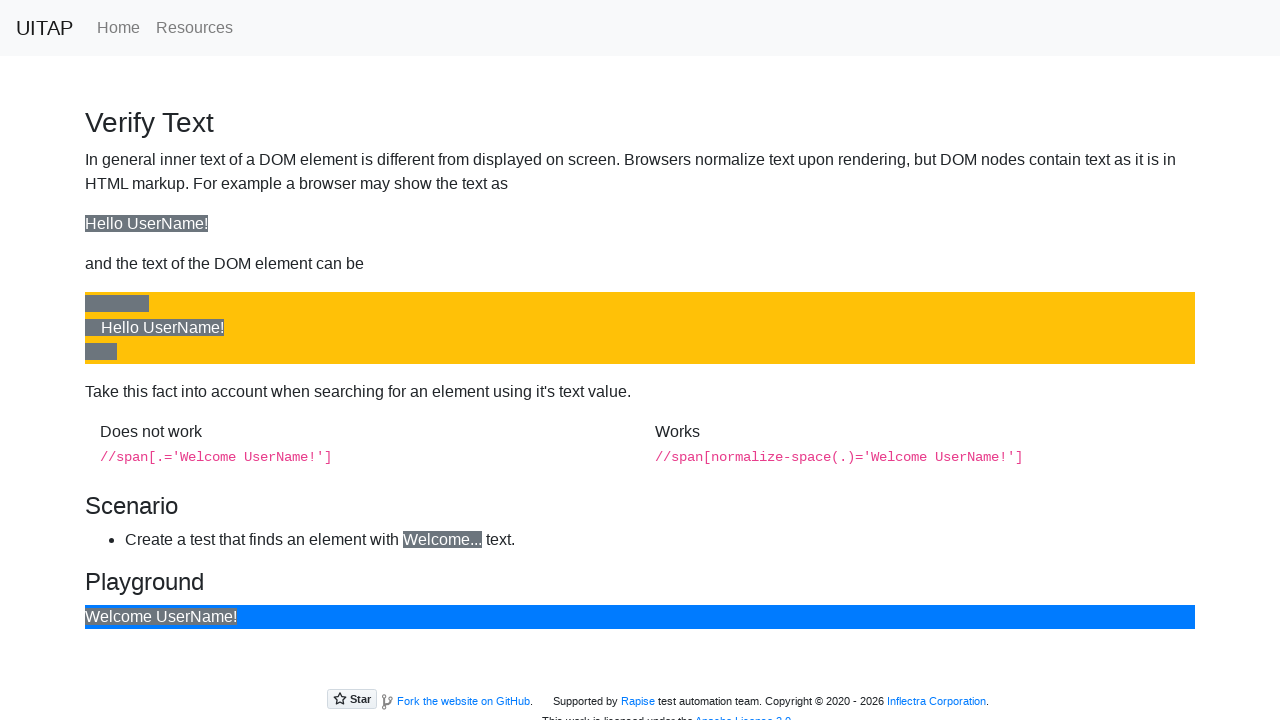

Retrieved text from 'Welcome UserName!' element
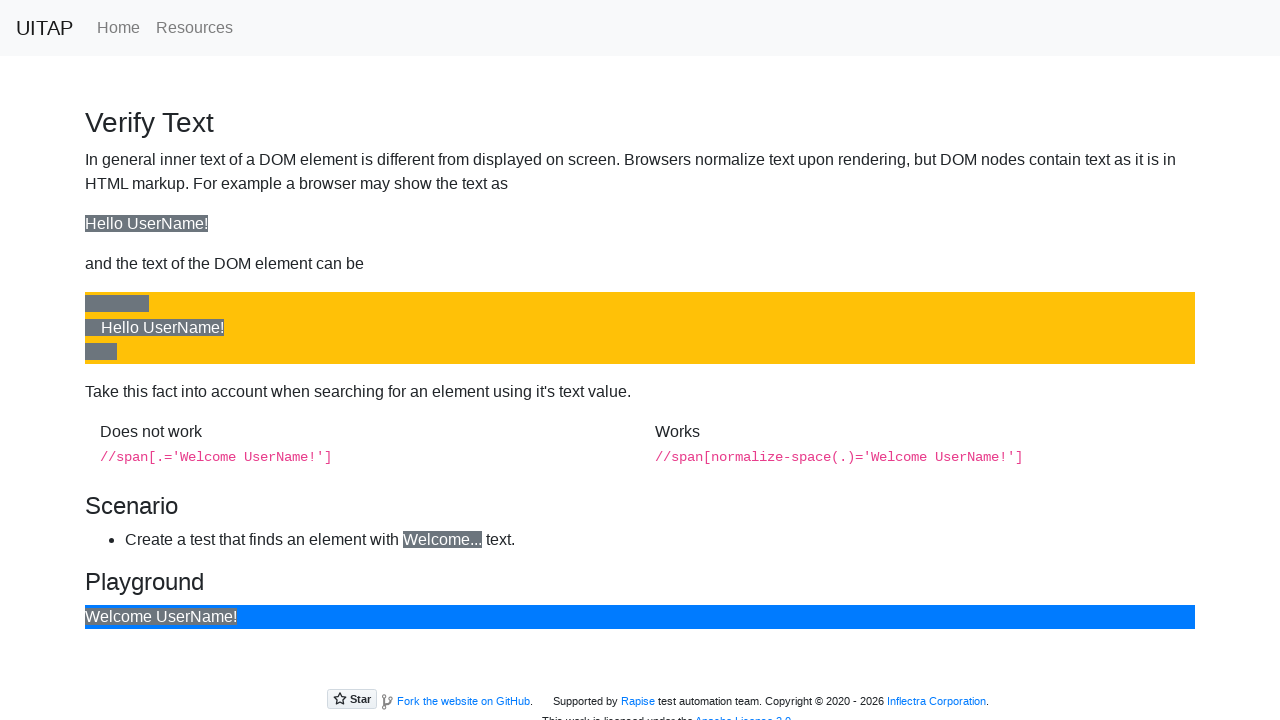

Retrieved text from badge-secondary element
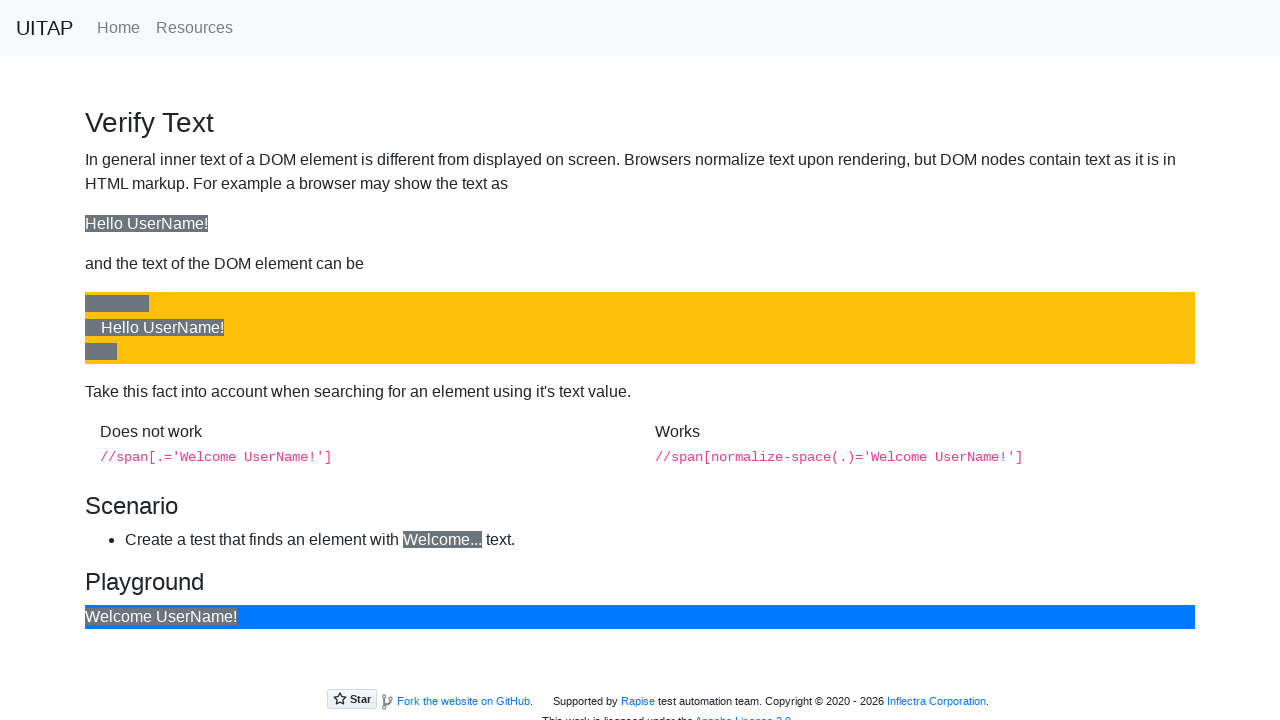

Verified text elements match: '
                
    Welcome UserName!
        
' == '
                
    Welcome UserName!
        
'
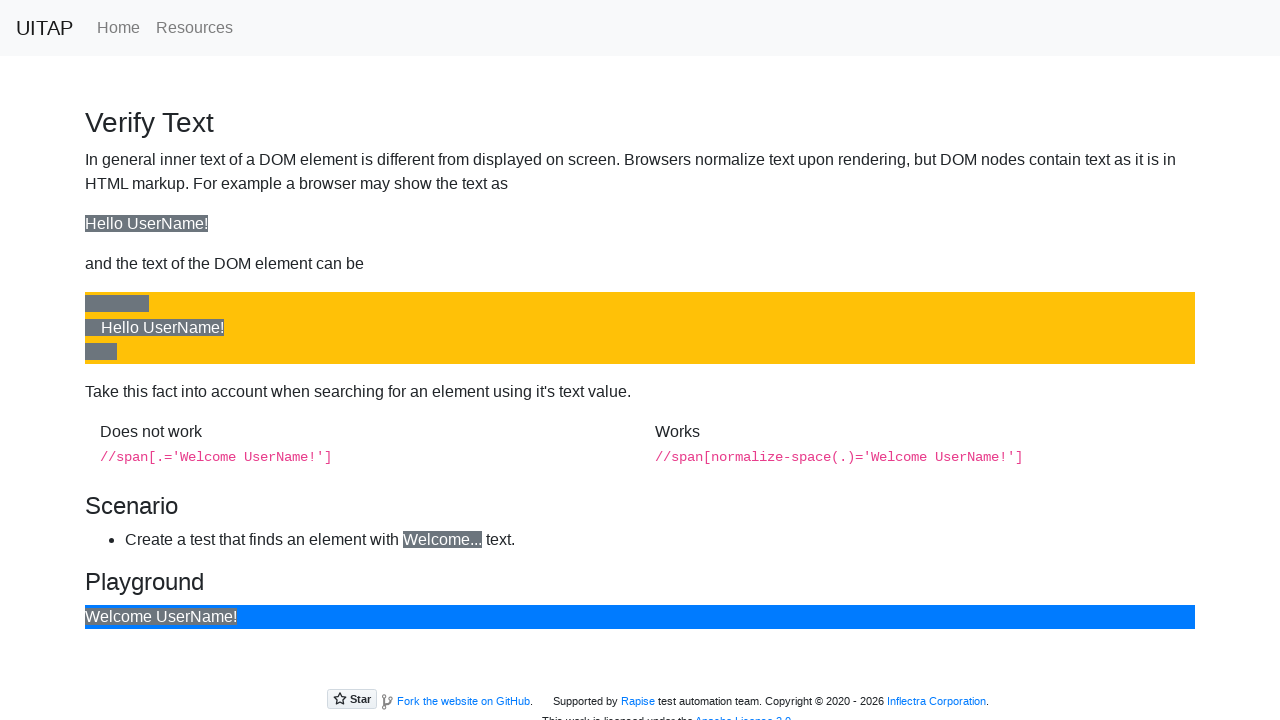

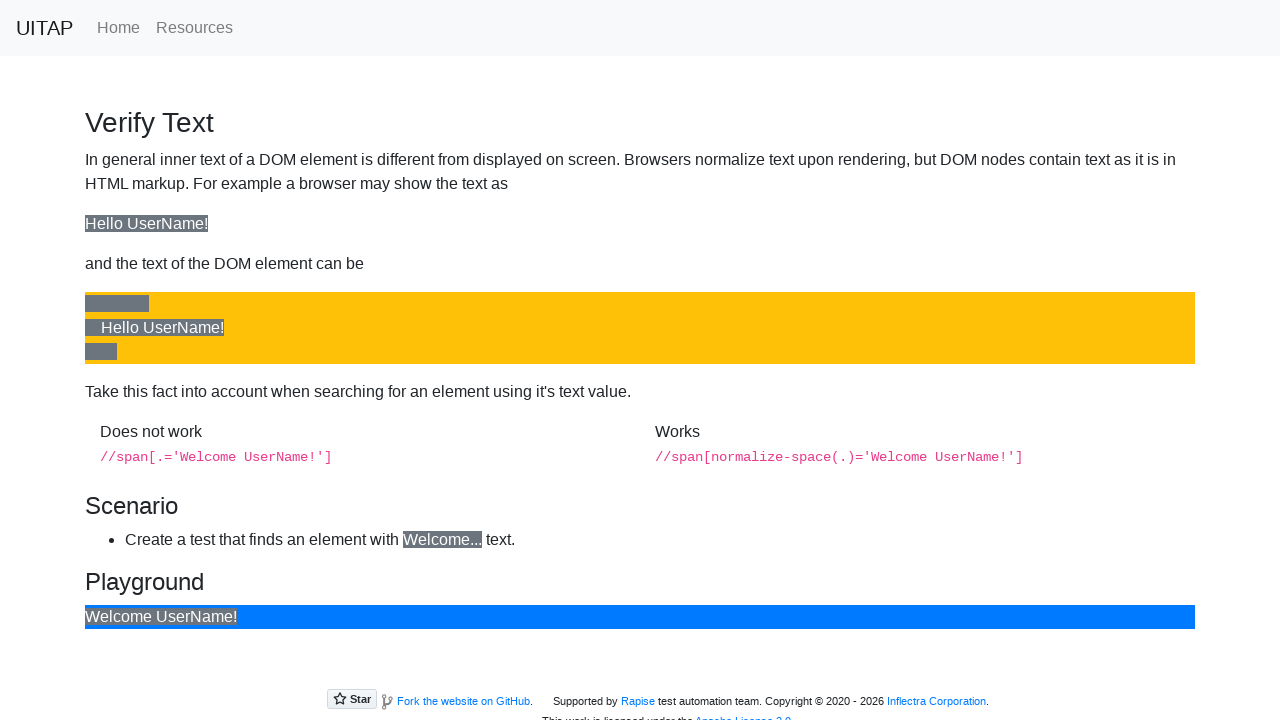